Tests the W3Schools HTML5 geolocation demo by switching to the result iframe and clicking the "Try It" button to trigger geolocation

Starting URL: https://www.w3schools.com/html/tryit.asp?filename=tryhtml5_geolocation

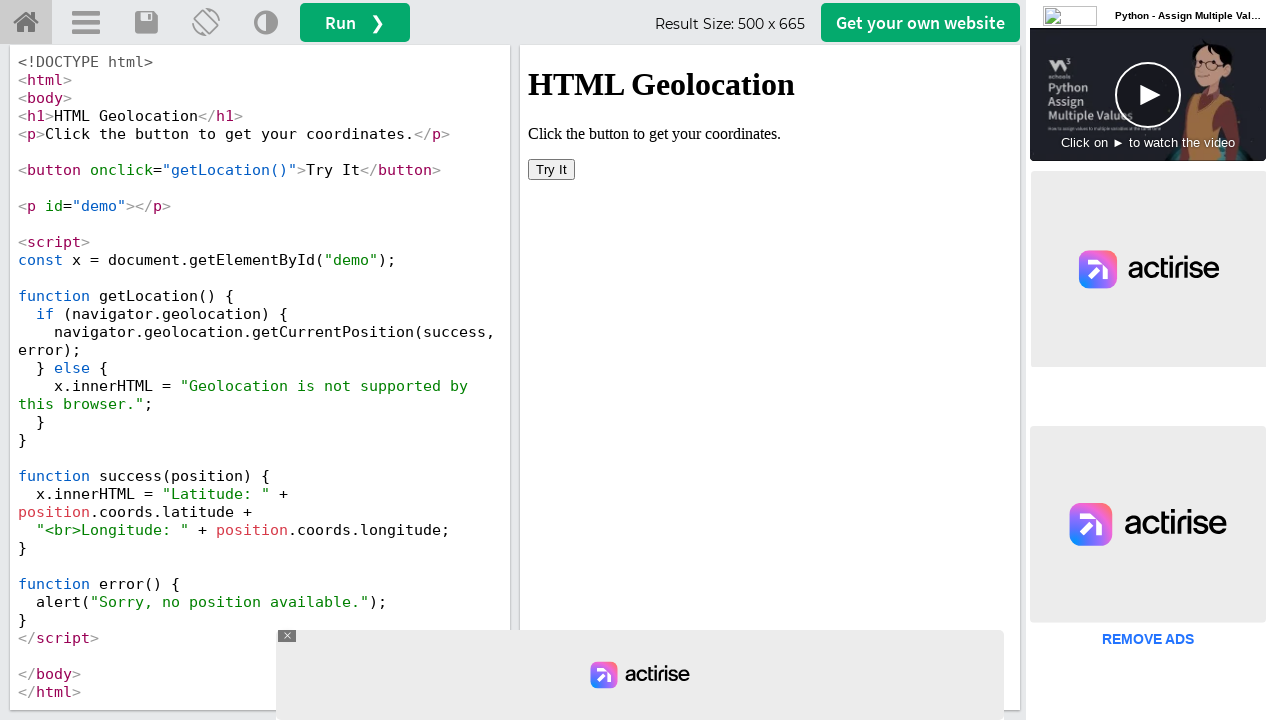

Located the result iframe containing the geolocation demo
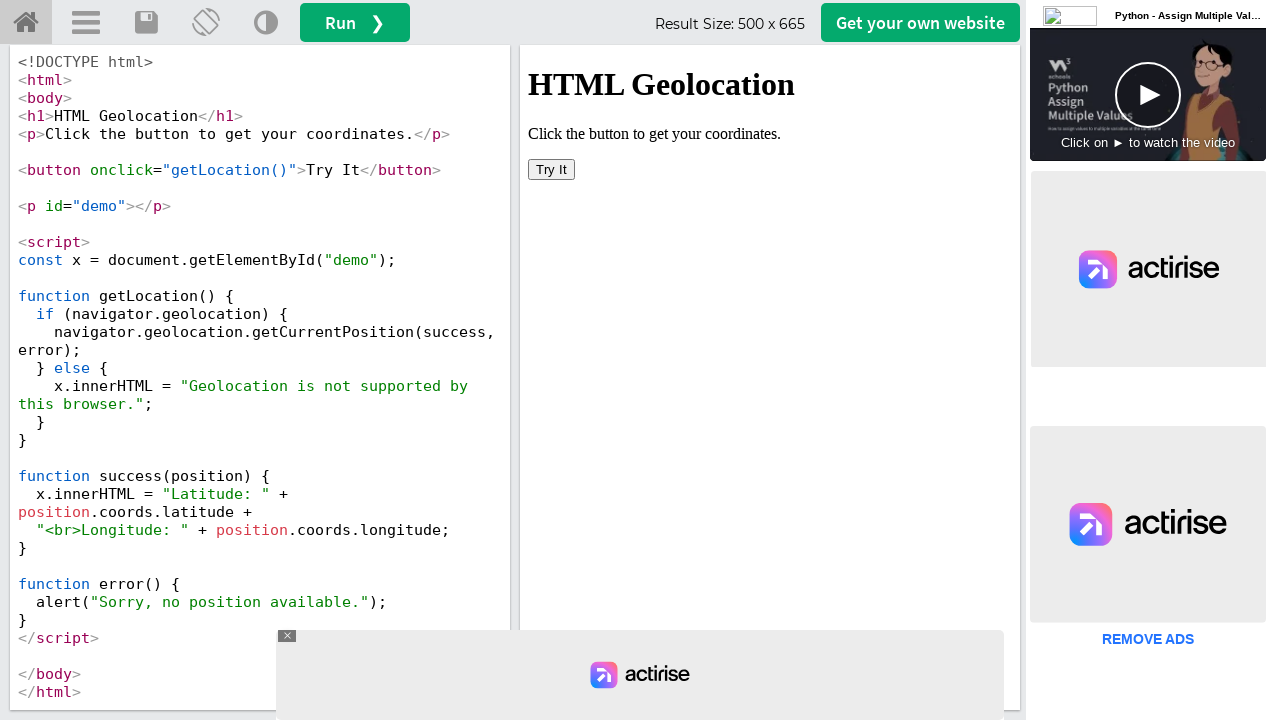

Clicked the 'Try It' button to trigger geolocation at (552, 169) on #iframeResult >> internal:control=enter-frame >> xpath=/html/body/button
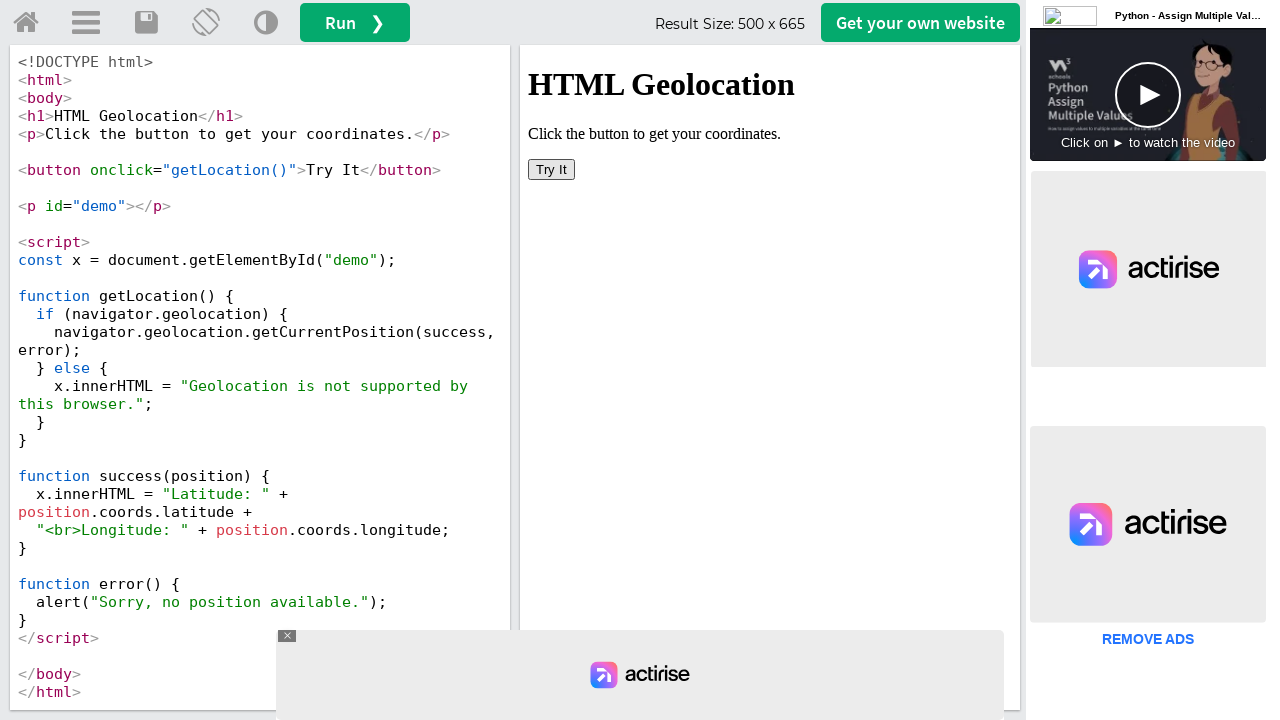

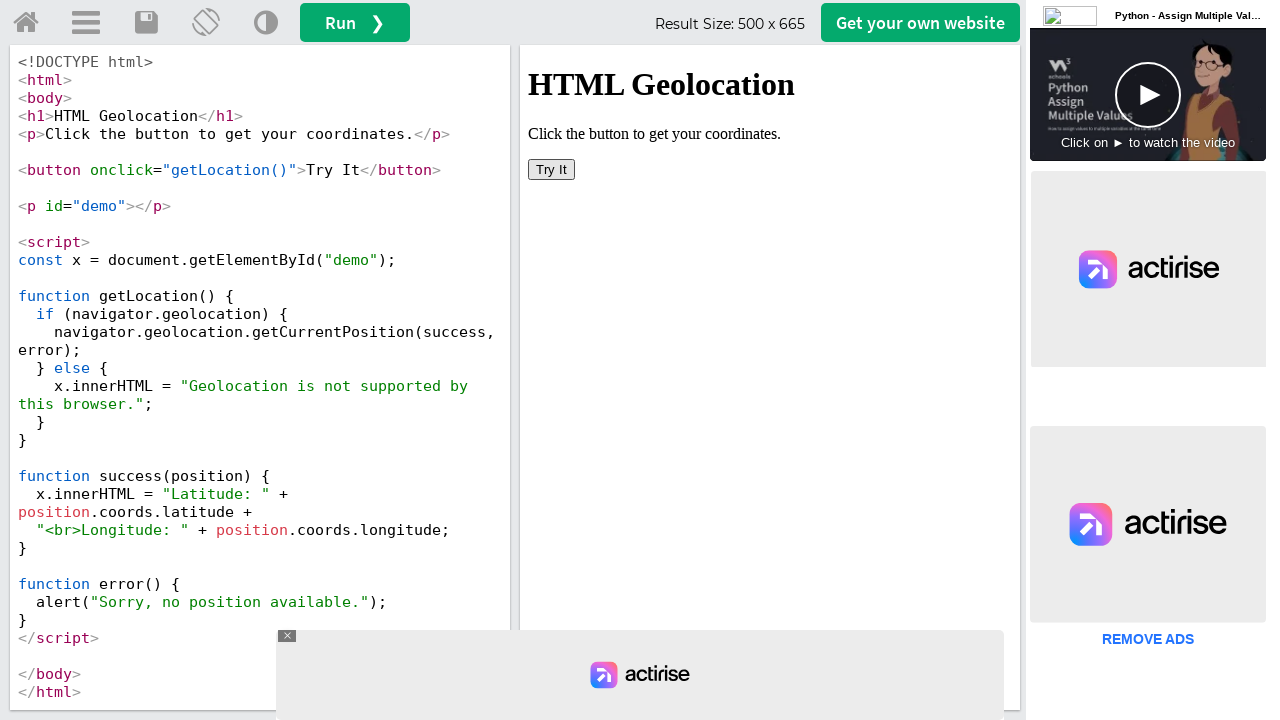